Tests handling of JavaScript alert popup by clicking a button that triggers an alert and accepting it

Starting URL: http://omayo.blogspot.com/

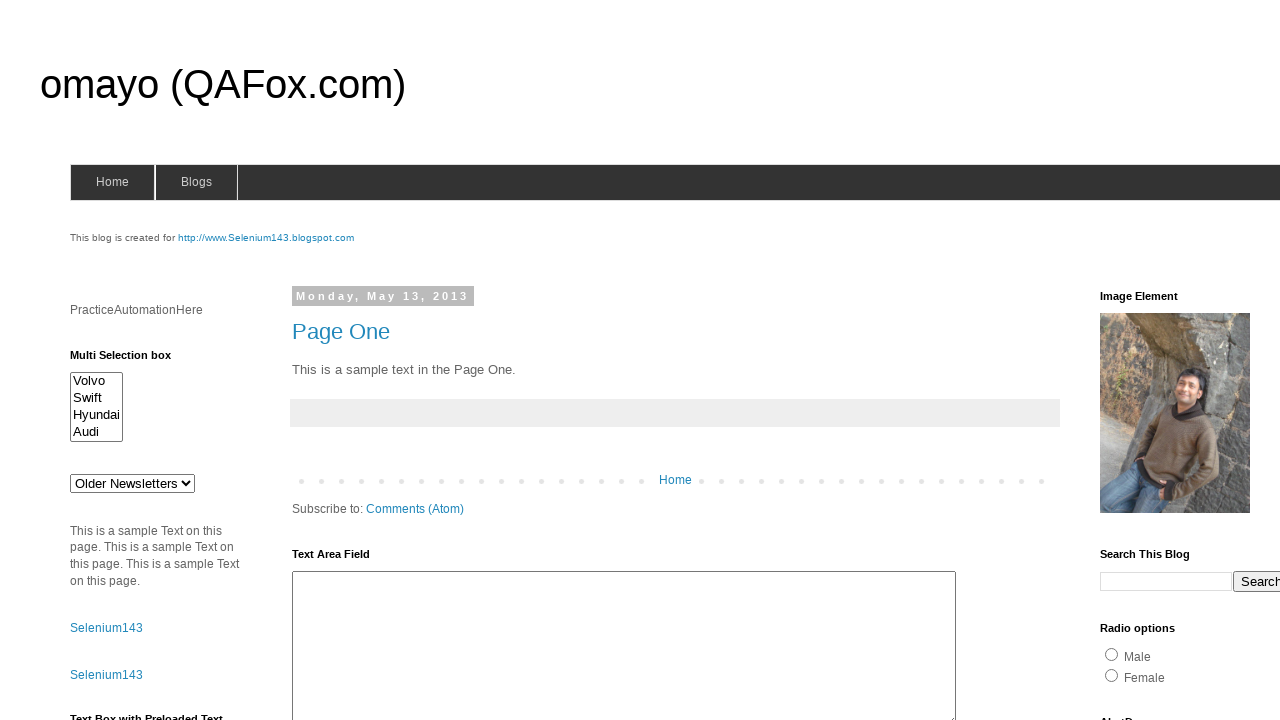

Clicked button to trigger JavaScript alert at (786, 361) on xpath=//input[@type='button']
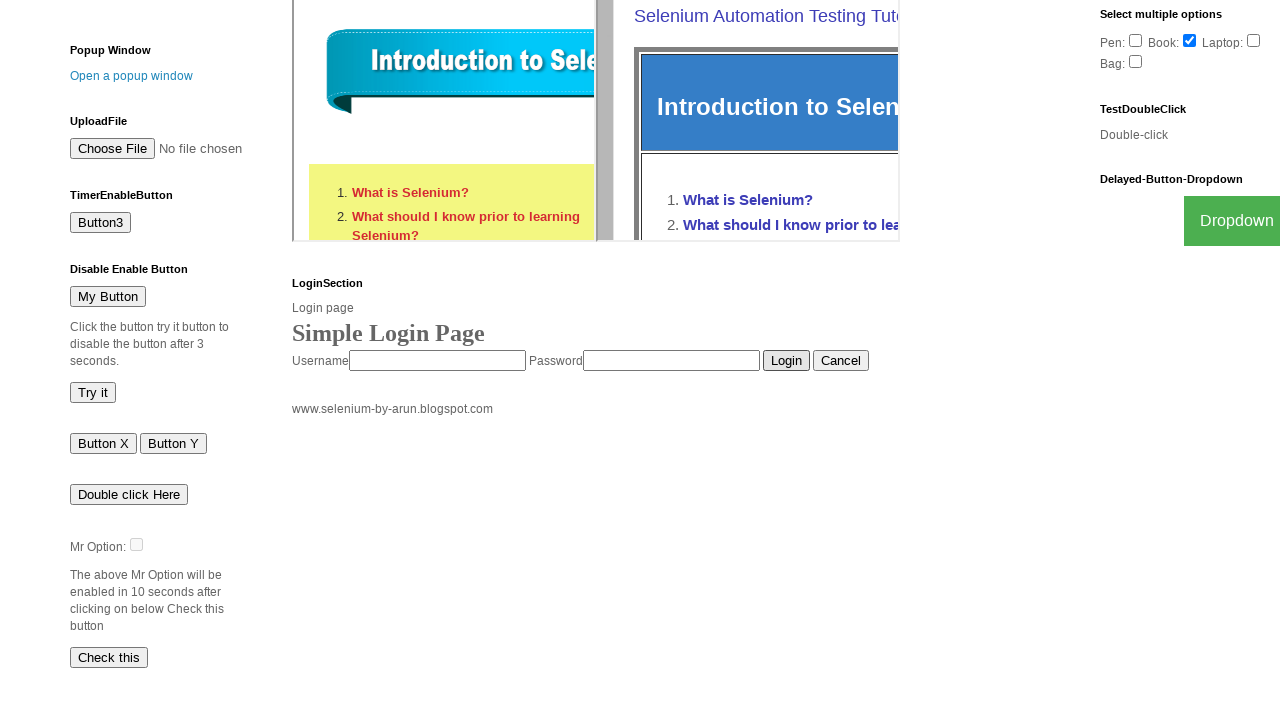

Set up dialog handler to accept alert
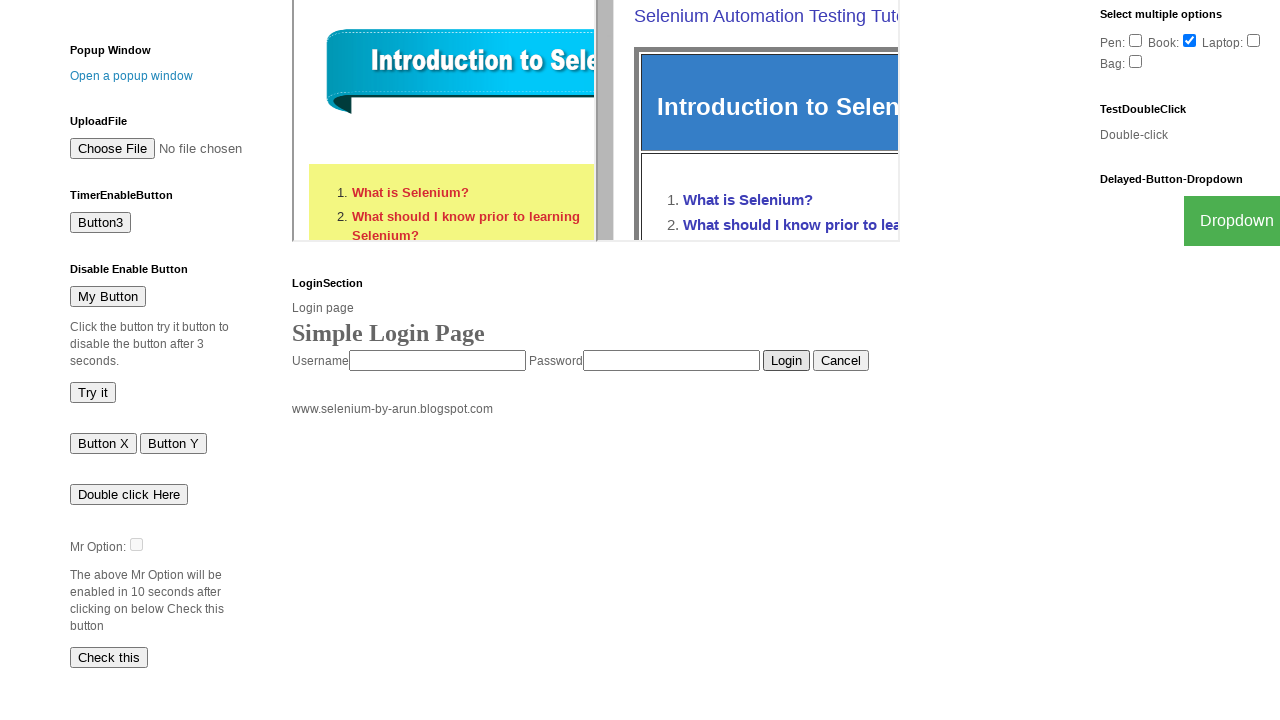

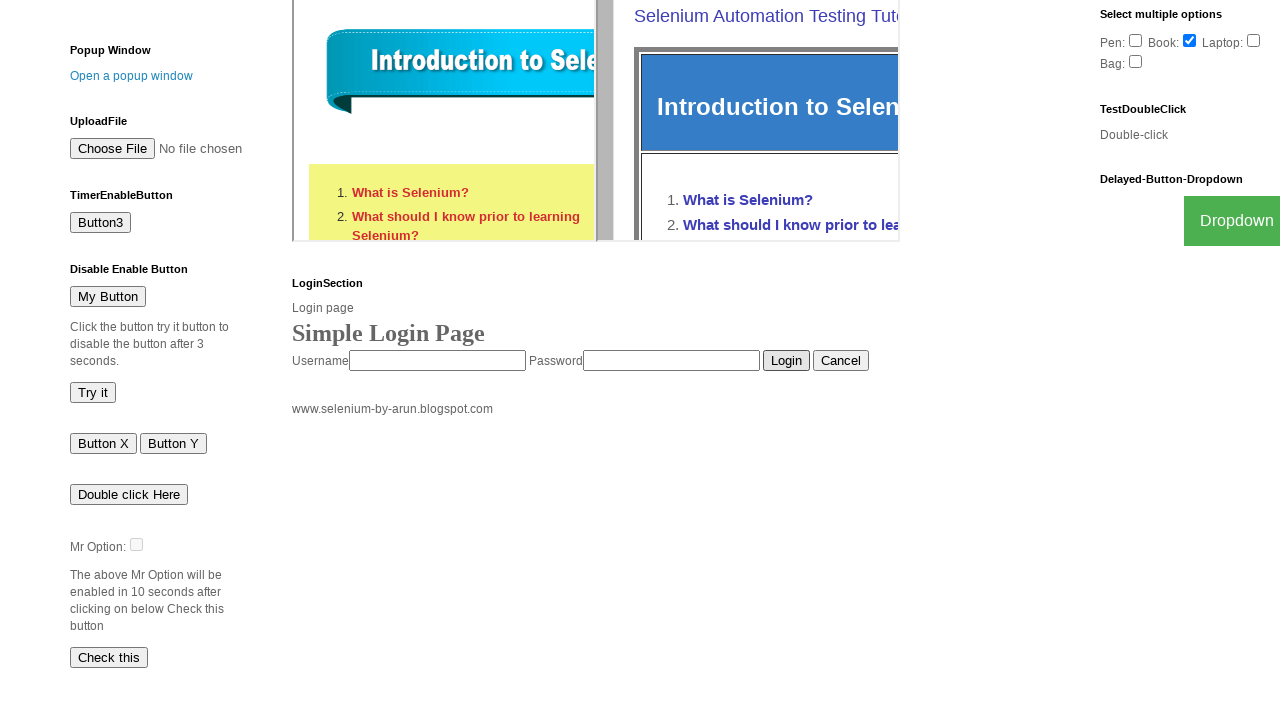